Tests the contact form functionality by opening the contact modal, filling in email, name, and message fields, then submitting the form and accepting the confirmation alert

Starting URL: https://www.demoblaze.com/index.html

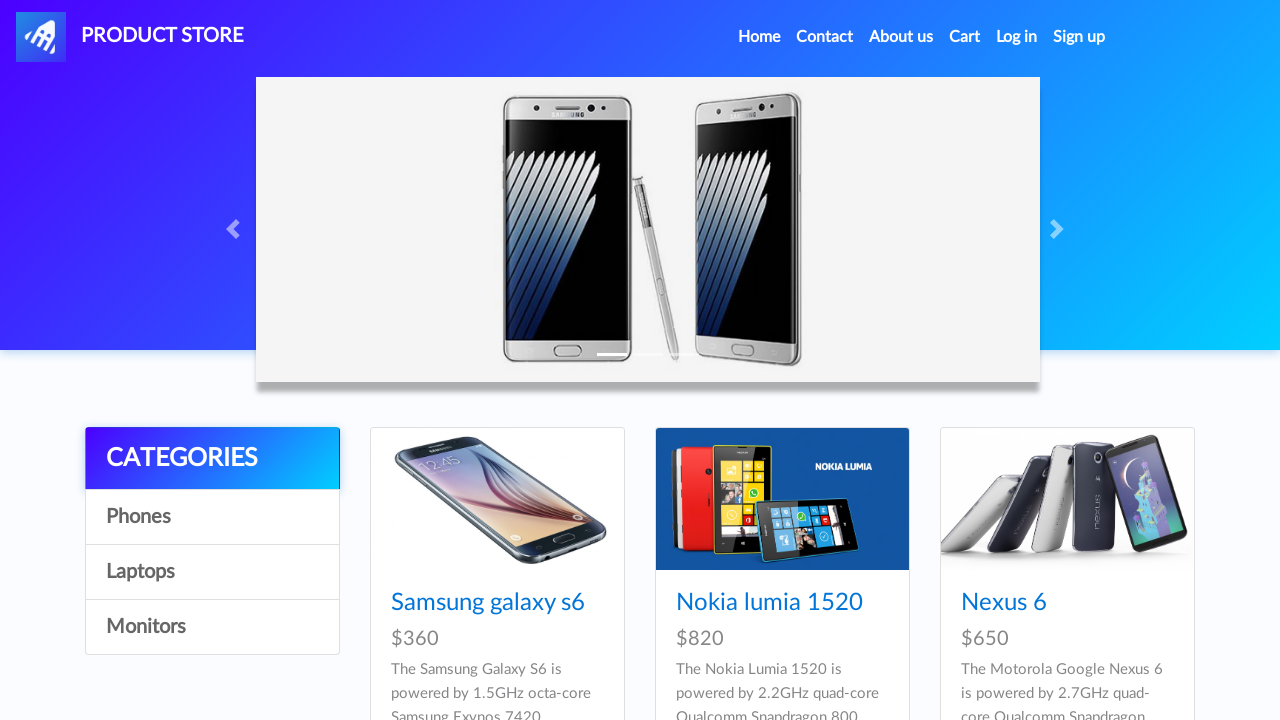

Clicked on Contact link in navbar at (825, 37) on xpath=//*[@id="navbarExample"]/ul/li[2]/a
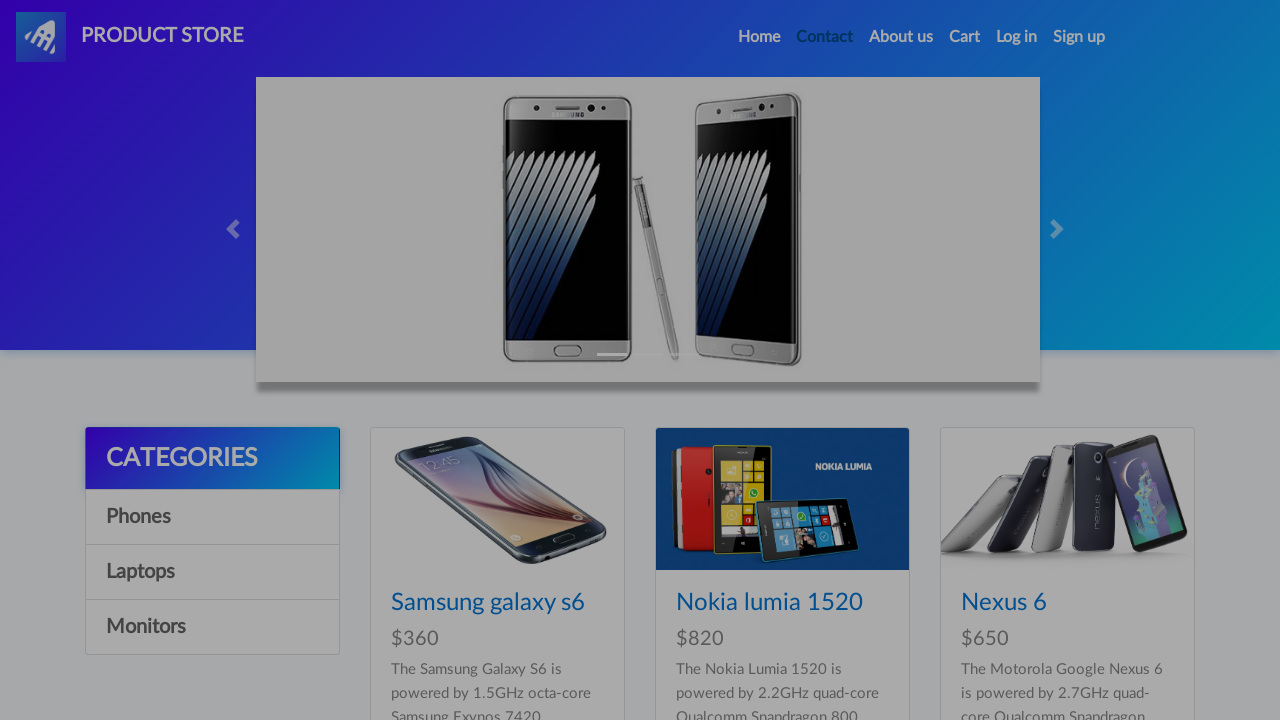

Contact modal appeared with email field visible
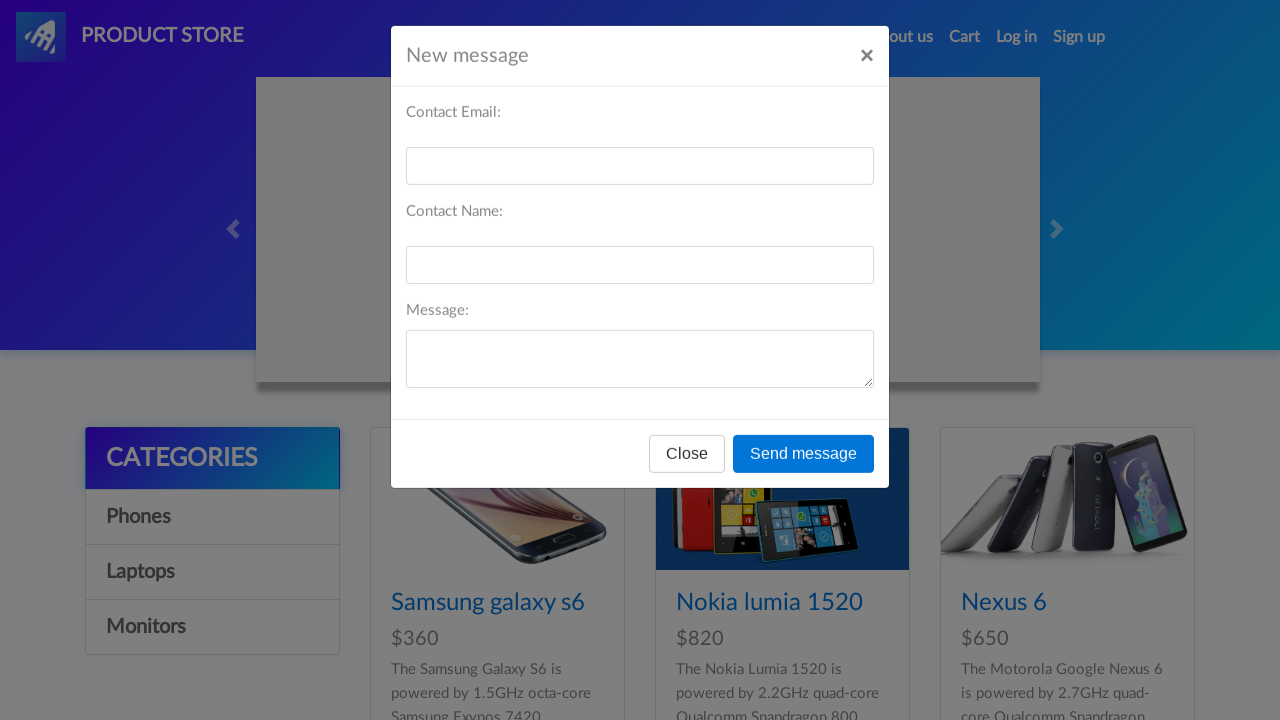

Filled email field with 'wanderer2024@example.com' on #recipient-email
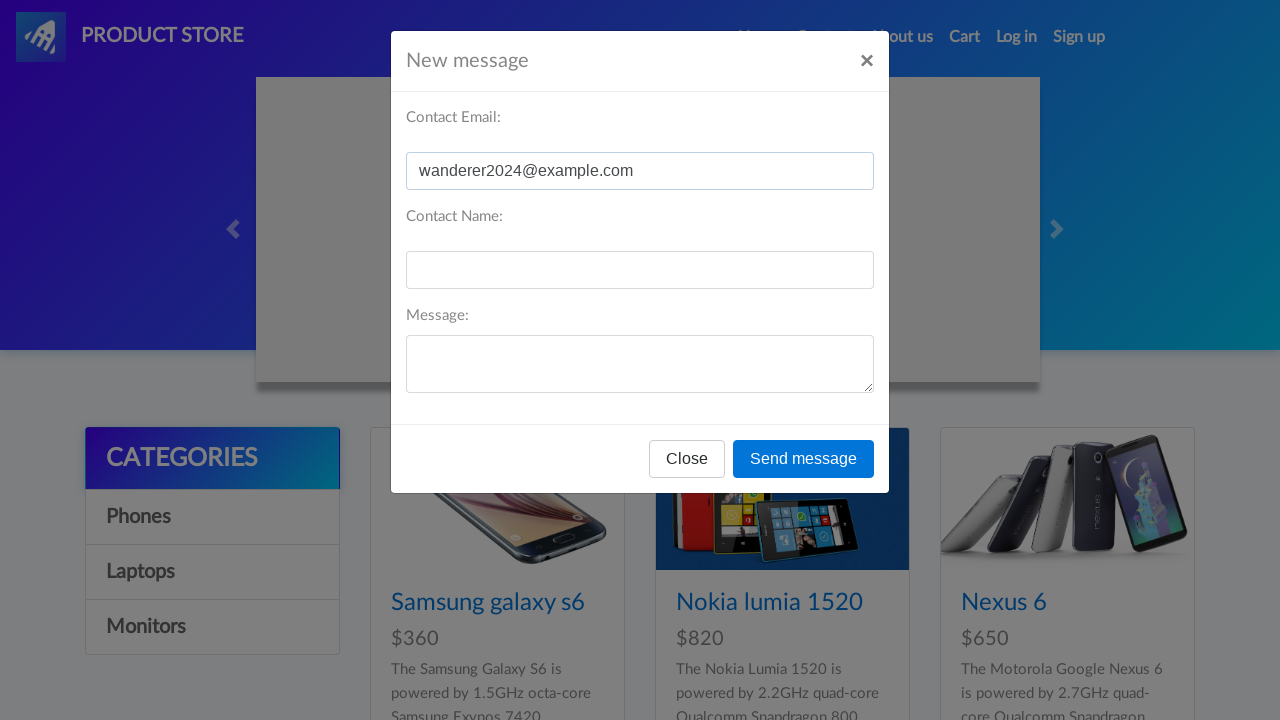

Filled name field with 'John Peterson' on #recipient-name
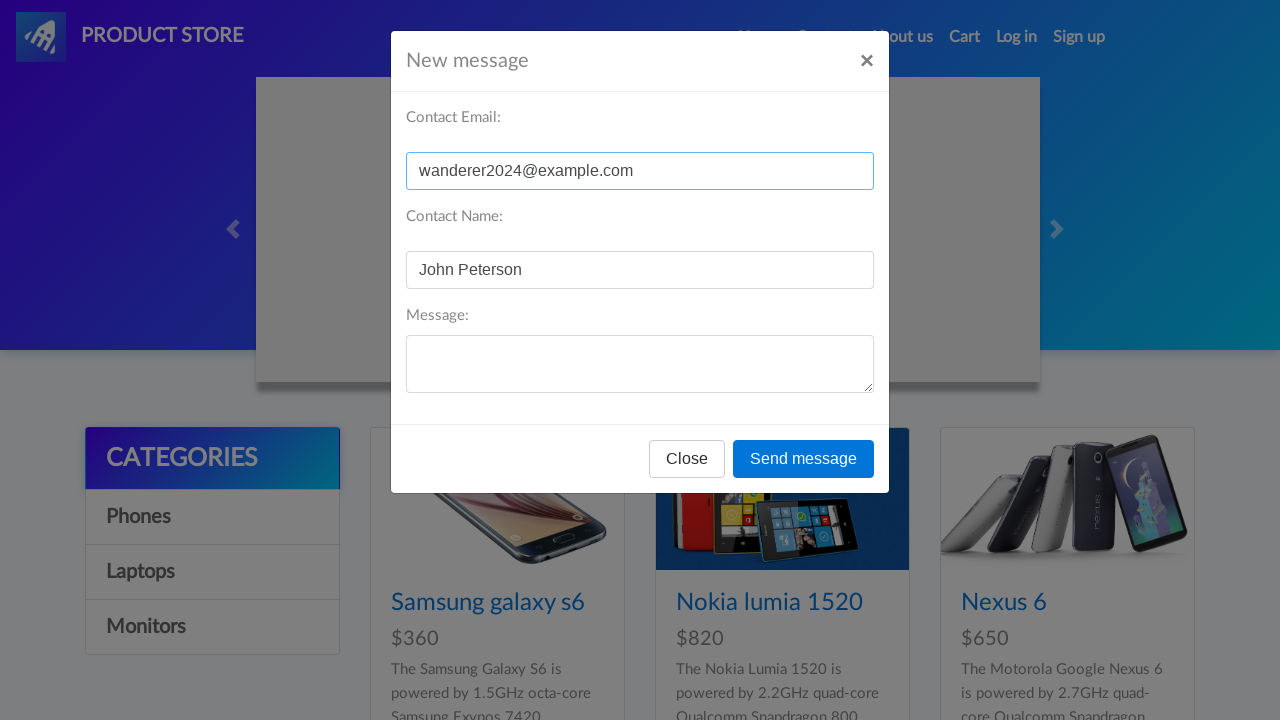

Filled message field with product inquiry on #message-text
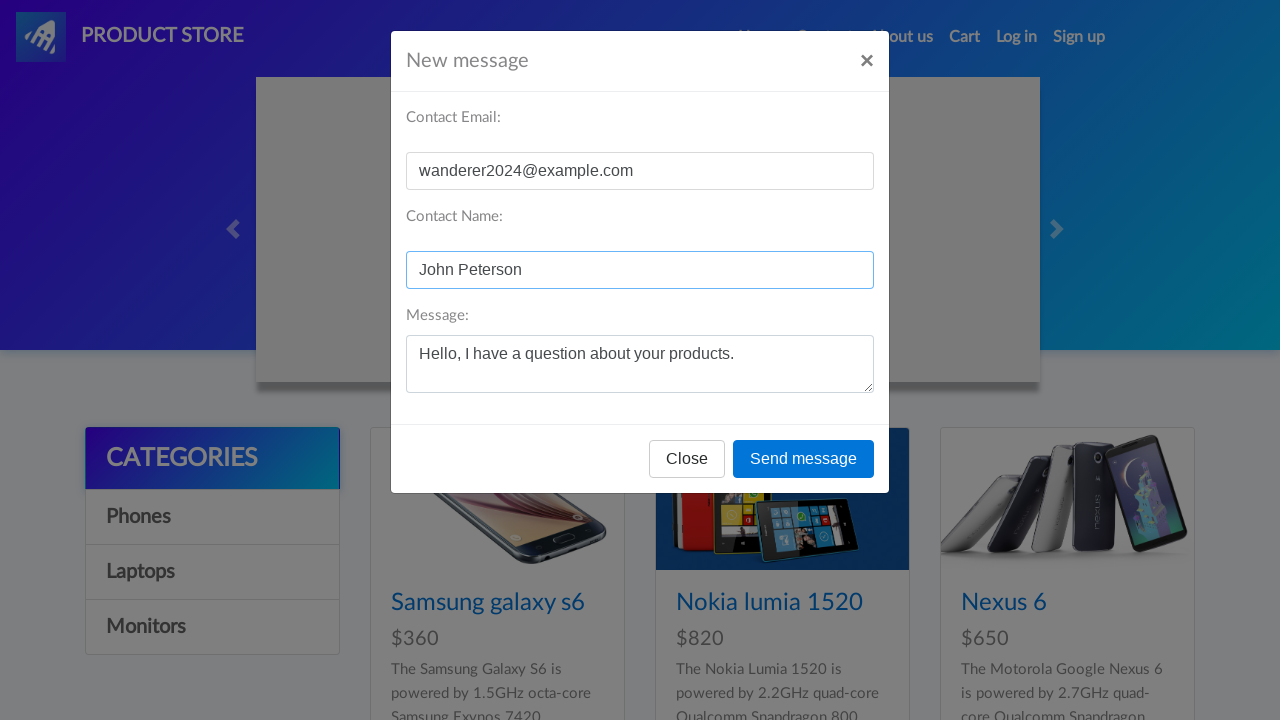

Clicked Send message button at (804, 459) on xpath=//*[@id="exampleModal"]/div/div/div[3]/button[2]
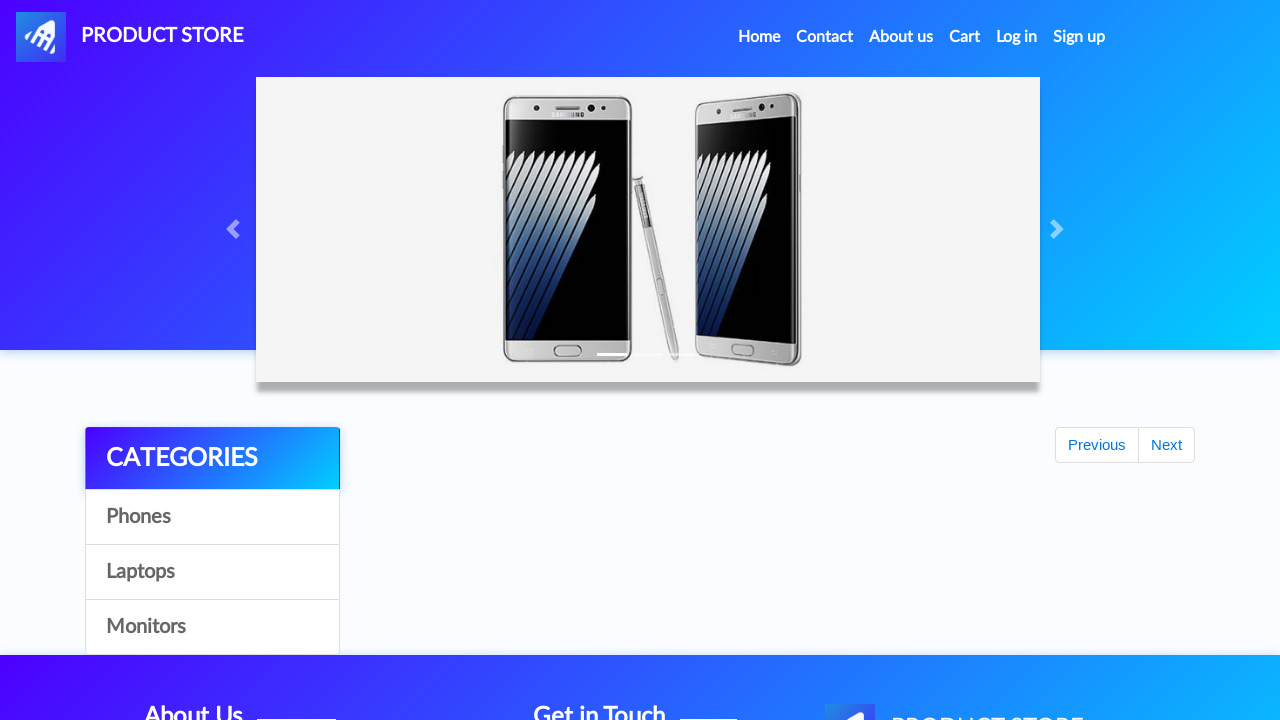

Set up dialog handler to accept confirmation
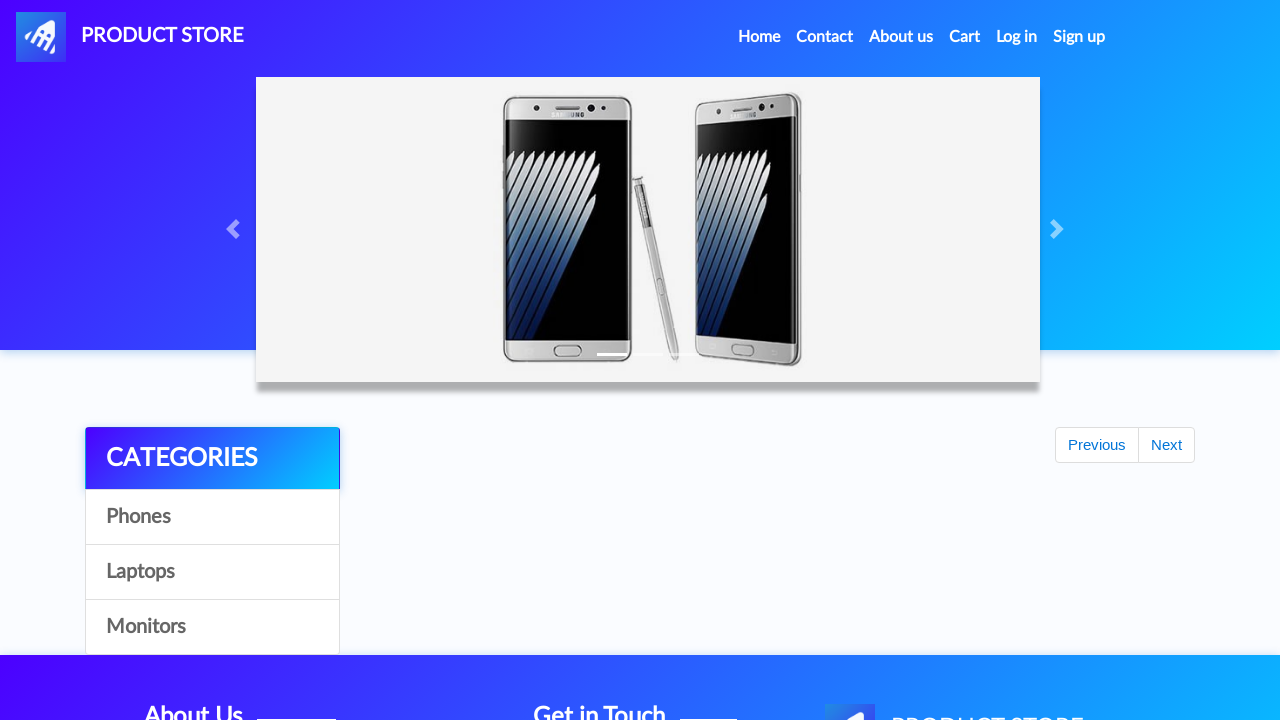

Waited 1 second for confirmation processing
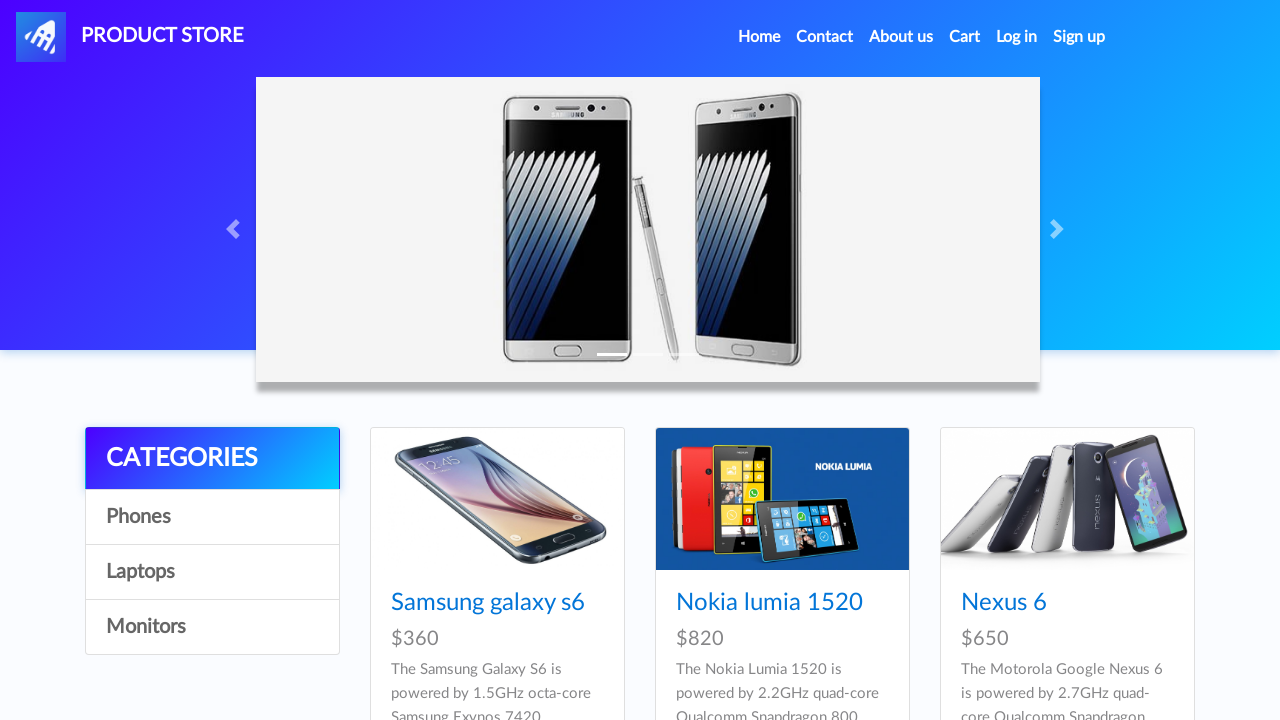

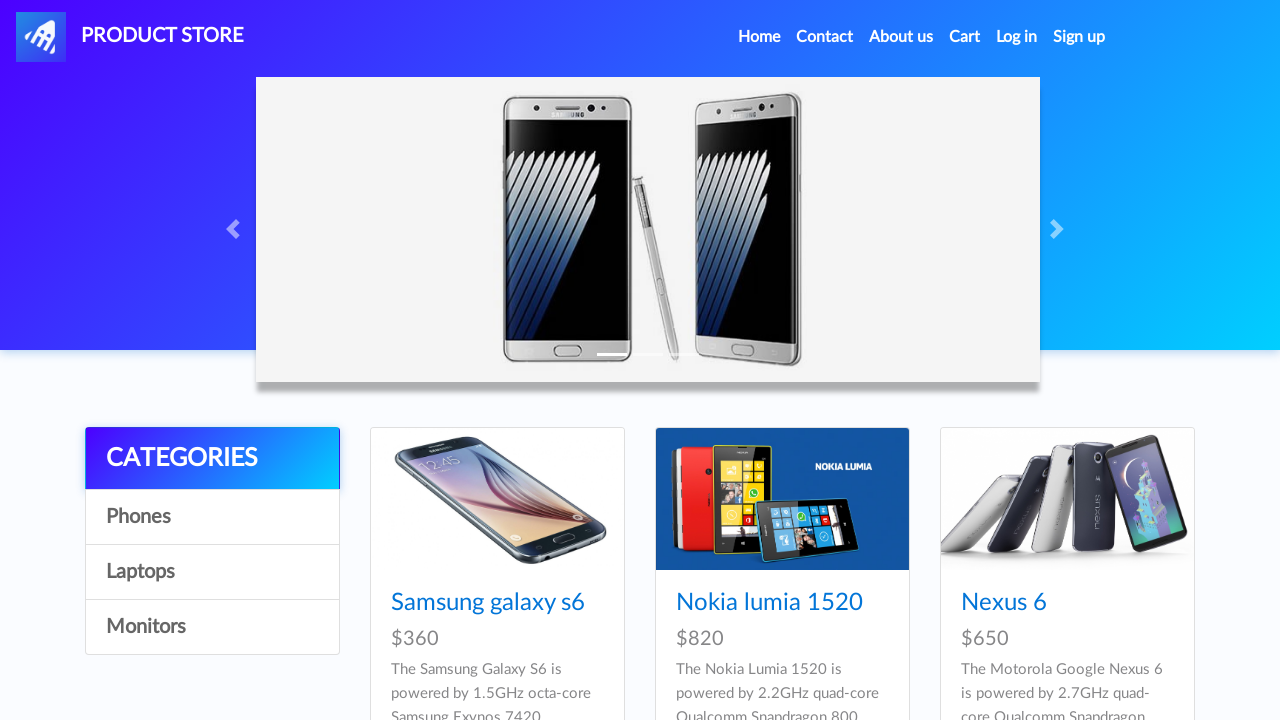